Tests appending text to an input field that already contains a value by locating it with xpath and typing additional text

Starting URL: https://www.leafground.com/input.xhtml

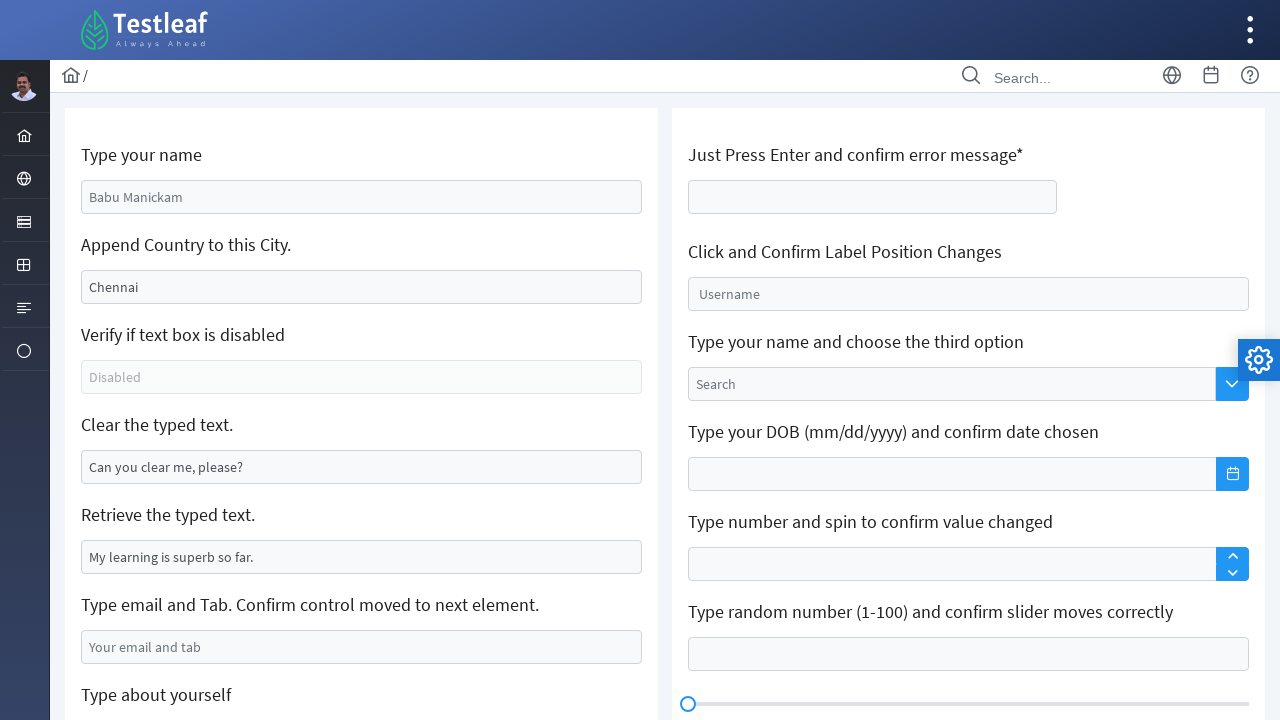

Appended 'Express' to input field containing 'Chennai' on input[value='Chennai']
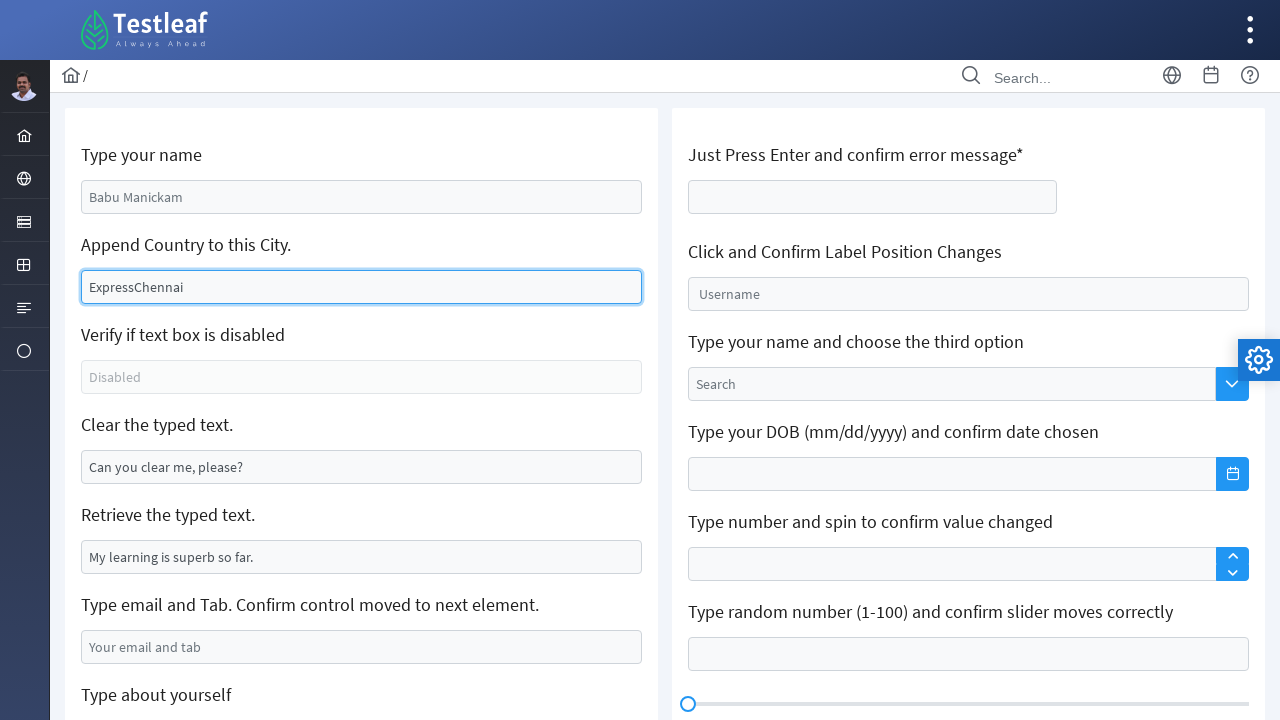

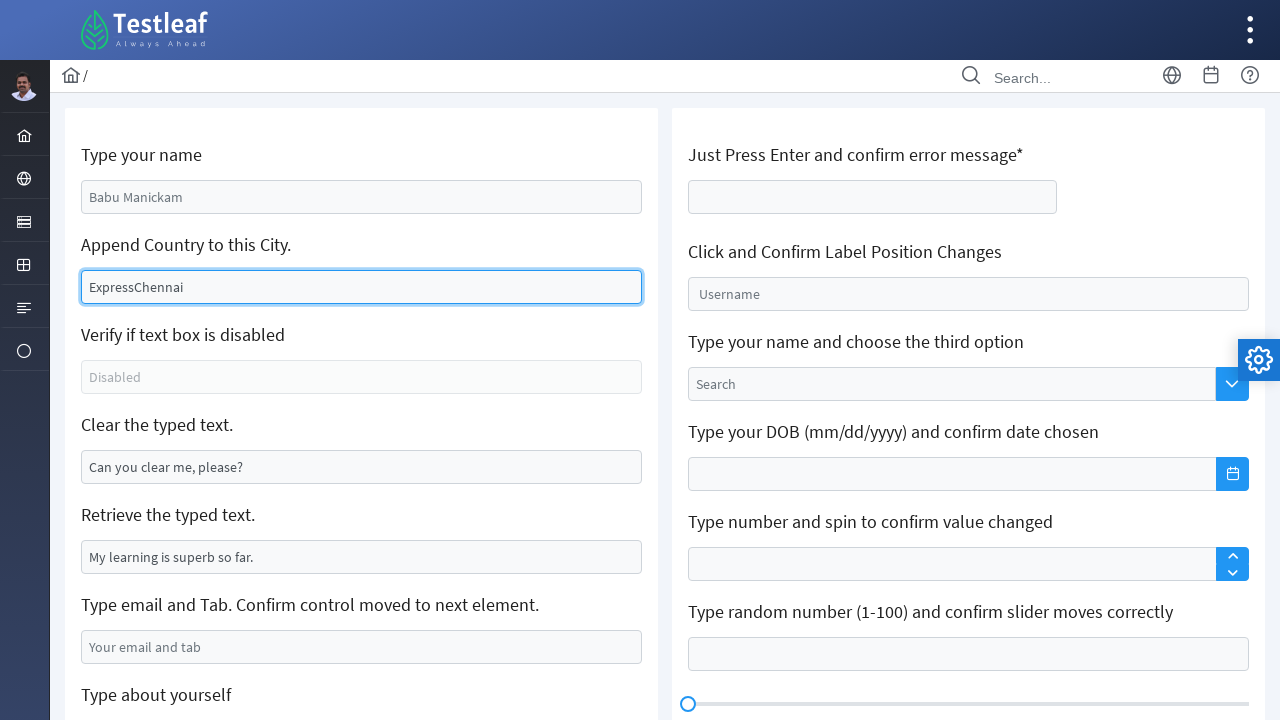